Tests interaction with a disabled button on W3Schools tryit page by locating the button, checking its disabled attribute, and attempting to click it.

Starting URL: https://www.w3schools.com/Tags/tryit.asp?filename=tryhtml_button_disabled

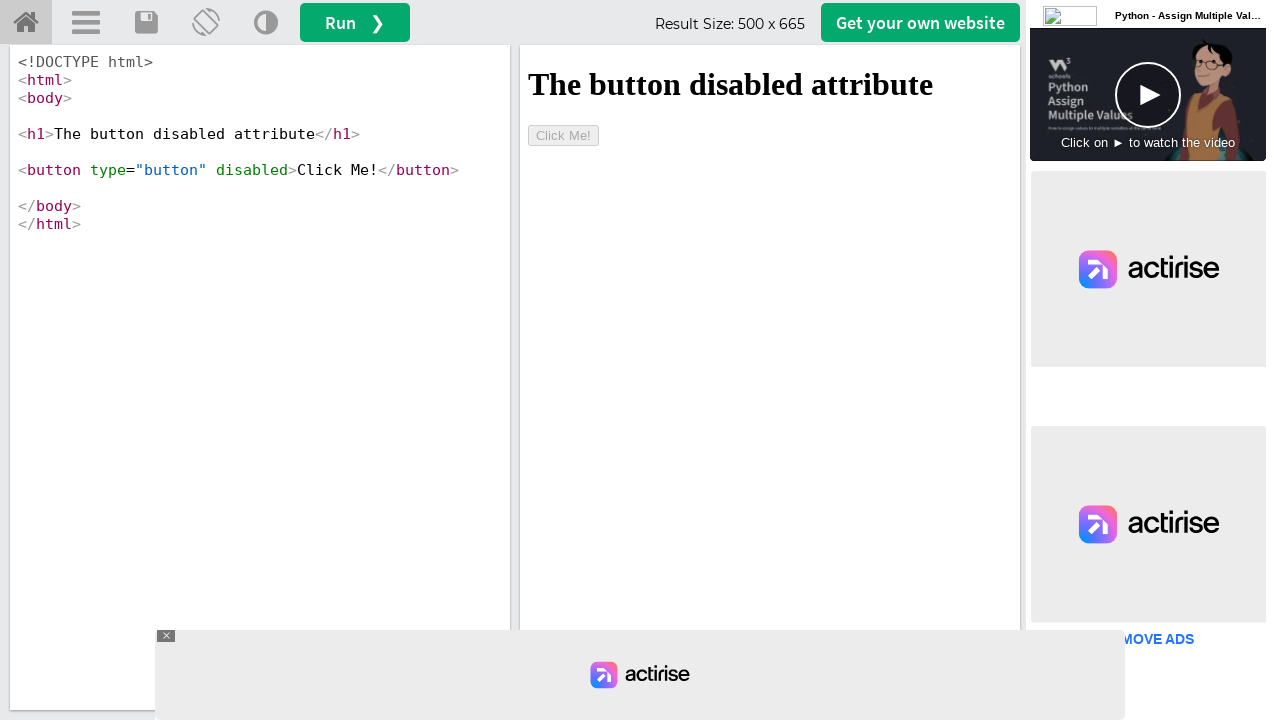

Waited for iframe#iframeResult to load
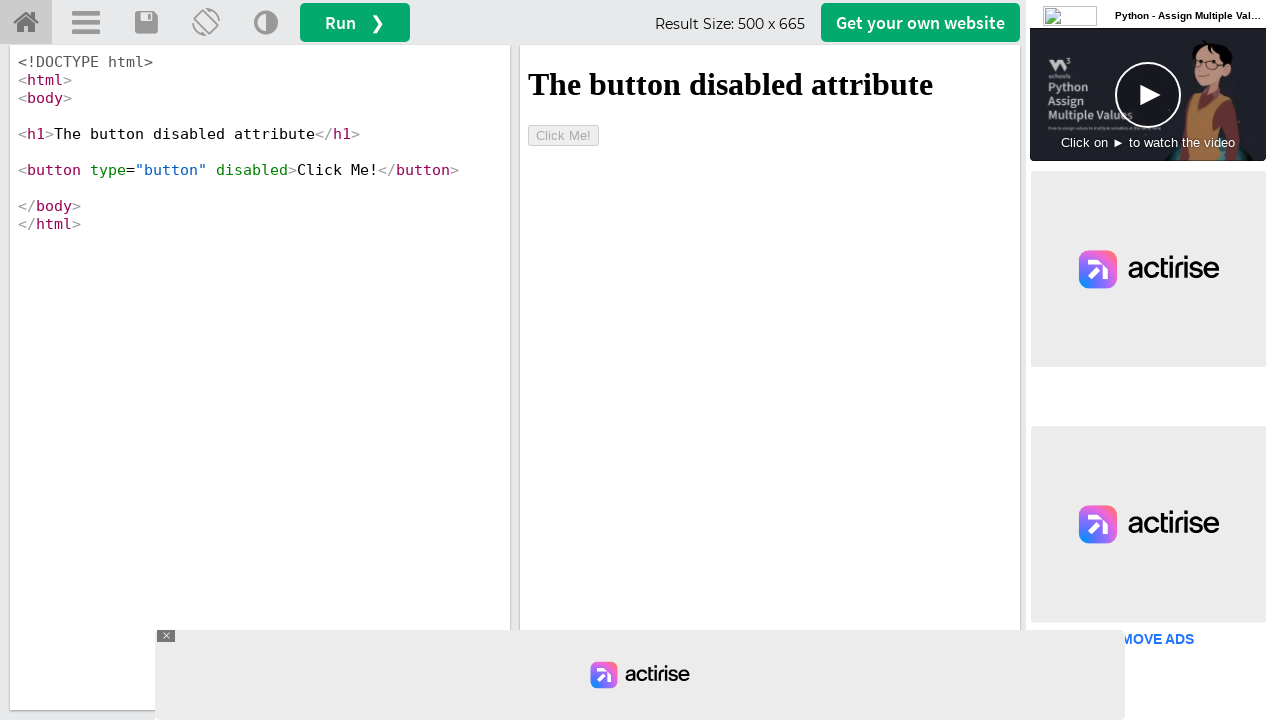

Located iframe containing the button
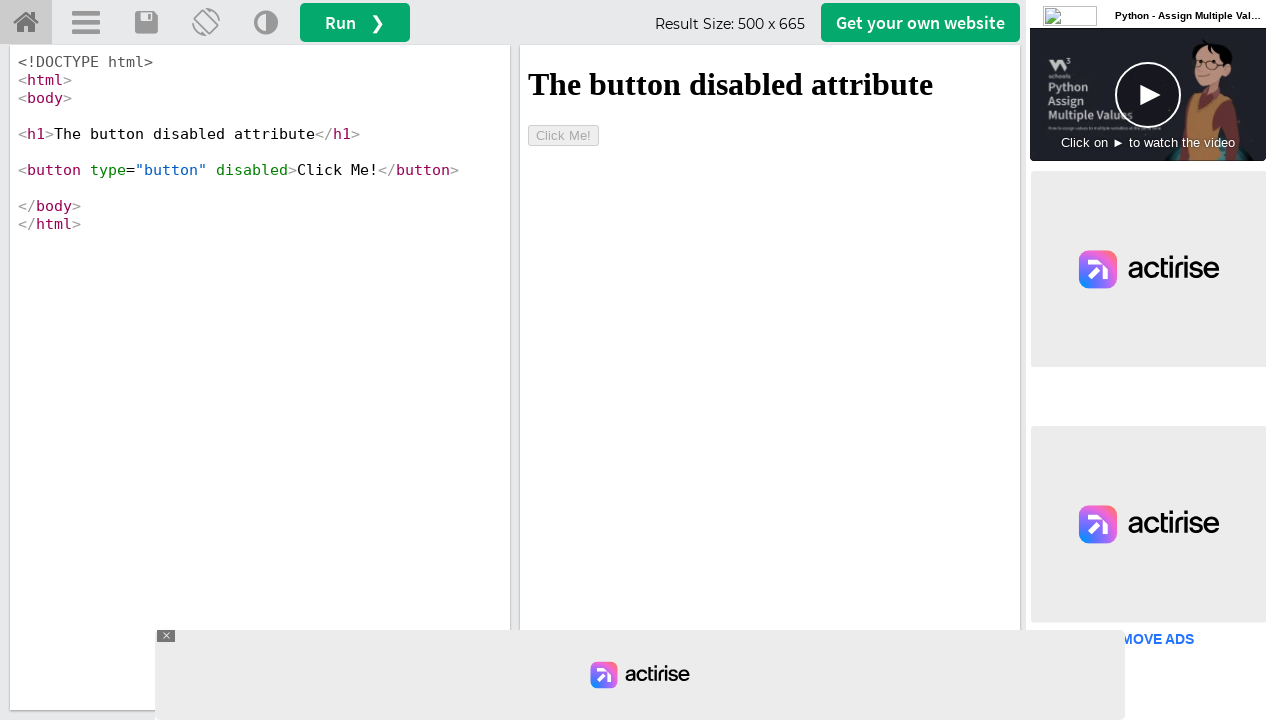

Located disabled button with text 'Click Me!'
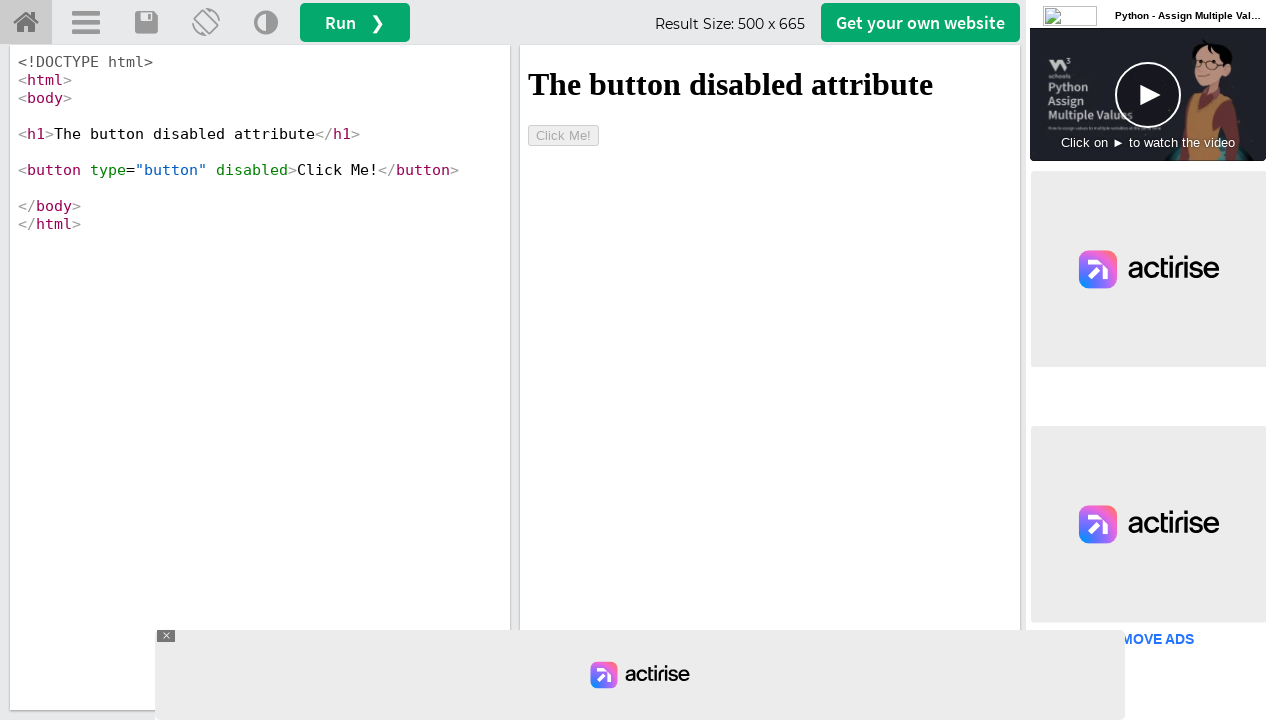

Button became visible and ready
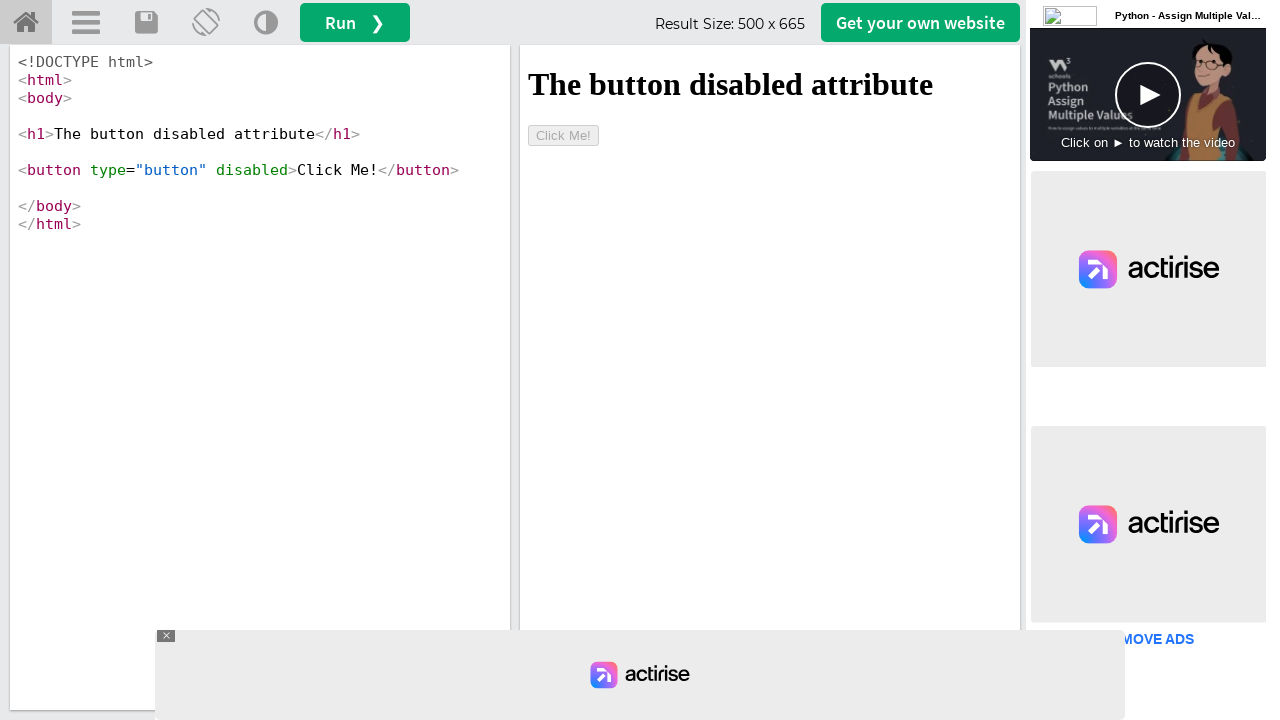

Retrieved disabled attribute value: 
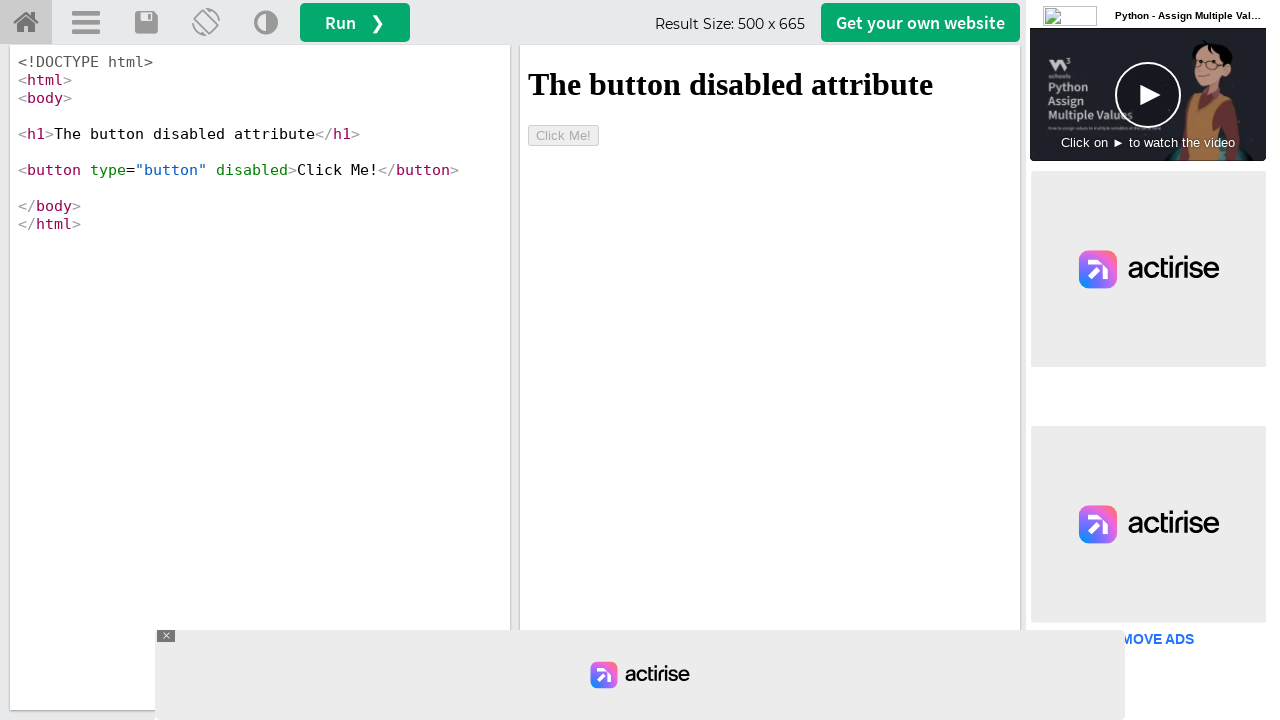

Attempted to click disabled button with force=True at (564, 135) on iframe#iframeResult >> internal:control=enter-frame >> button:has-text('Click Me
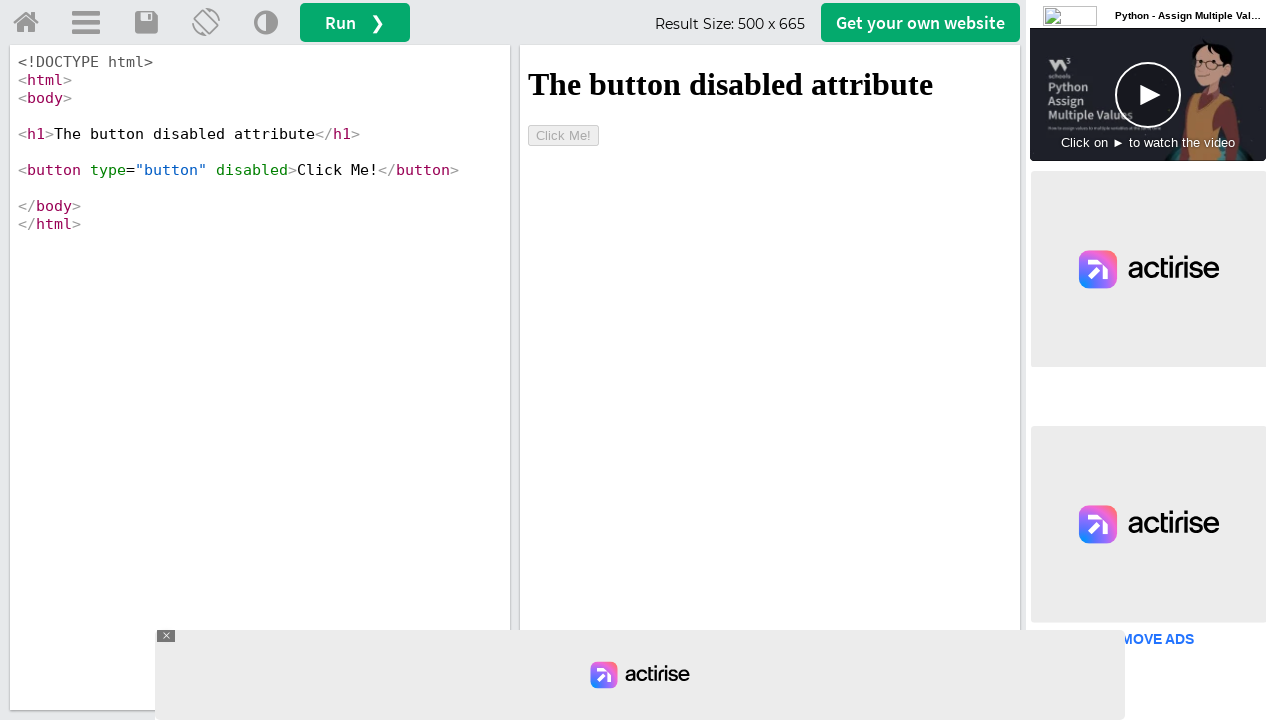

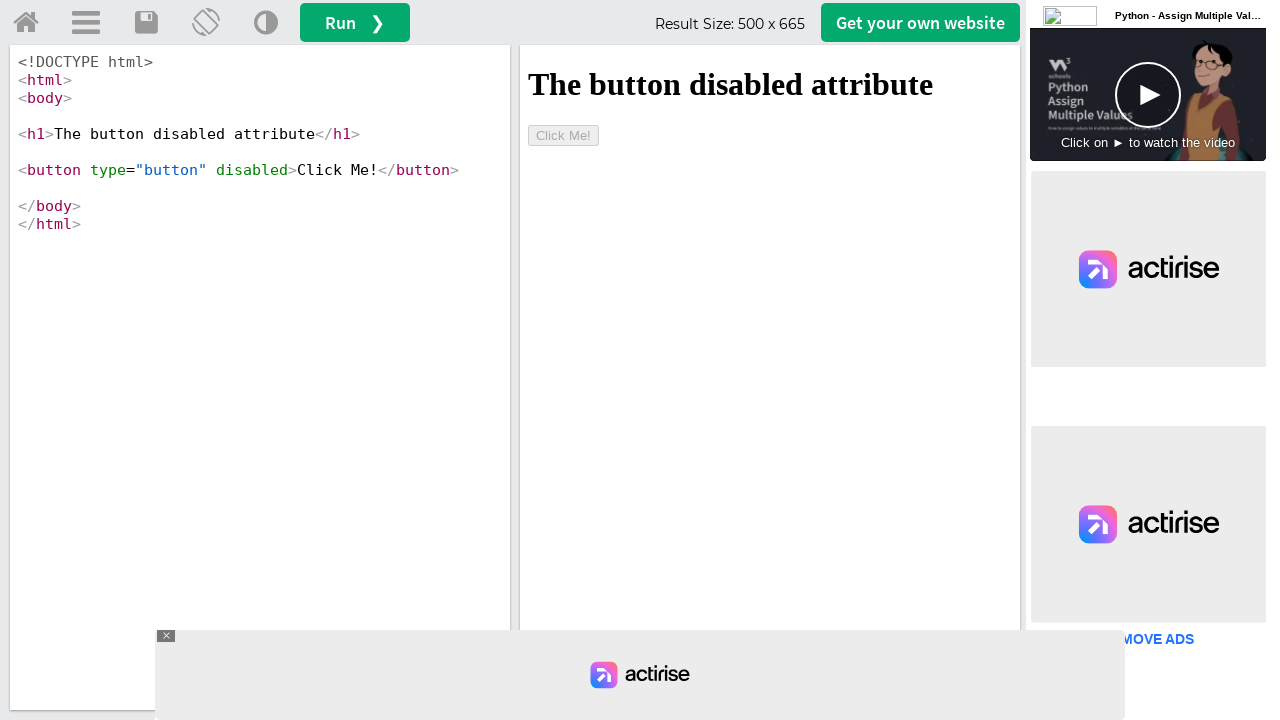